Tests iframe navigation on GlobalSQA demo site by clicking on the iFrame tab, switching to the frame, and interacting with elements inside it including clicking on software testing and manual testing images.

Starting URL: https://www.globalsqa.com/demo-site/frames-and-windows/

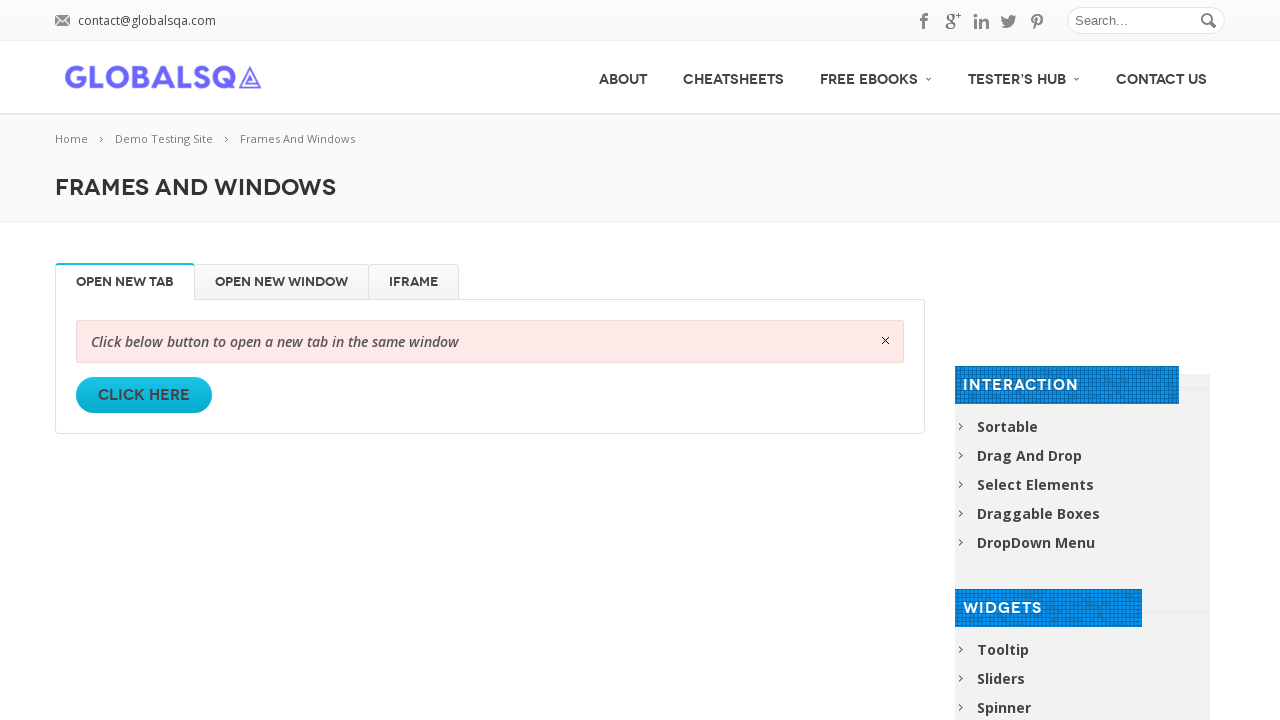

Clicked on the iFrame tab at (414, 282) on #iFrame
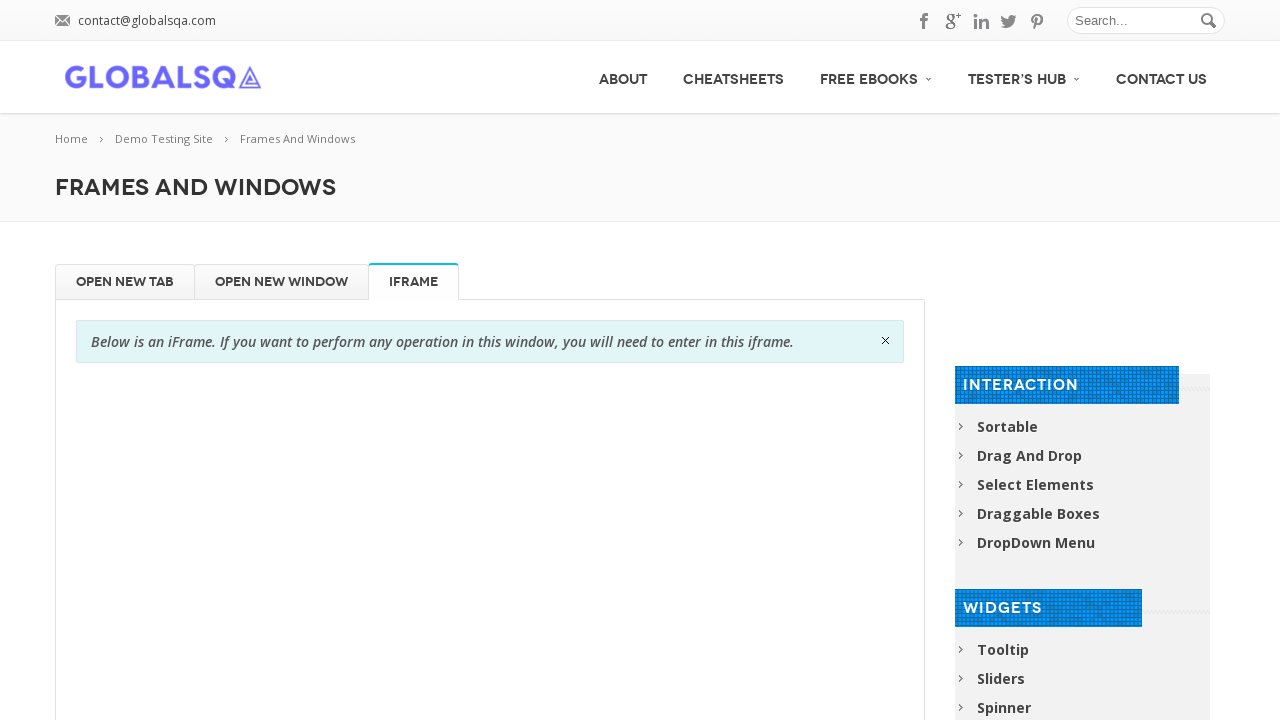

Located and switched to the globalSqa iframe
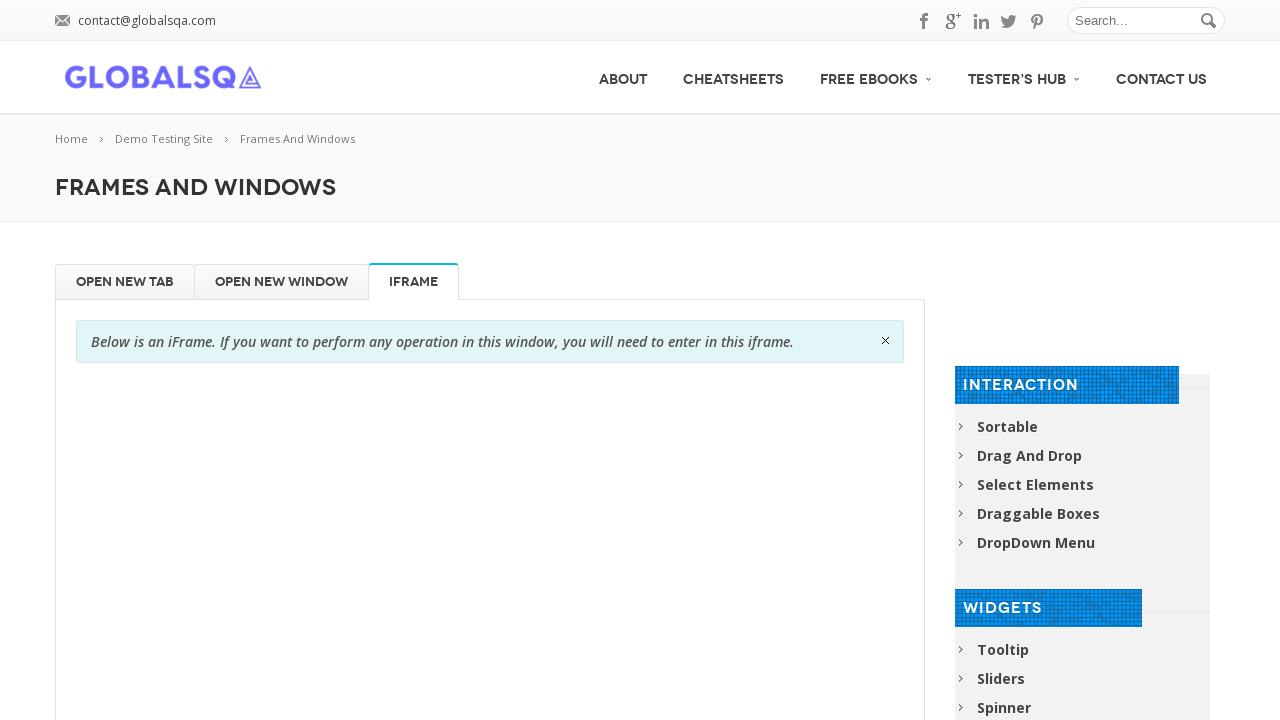

Located software testing element in iframe
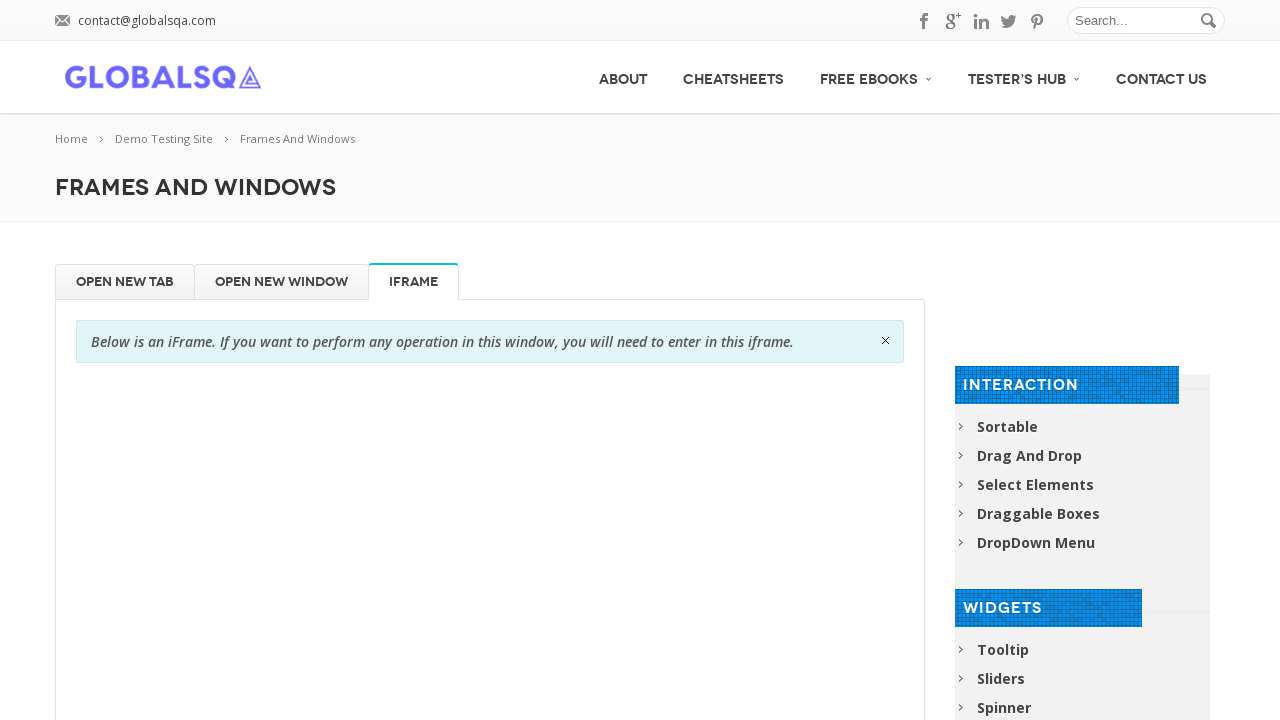

Software testing element became visible
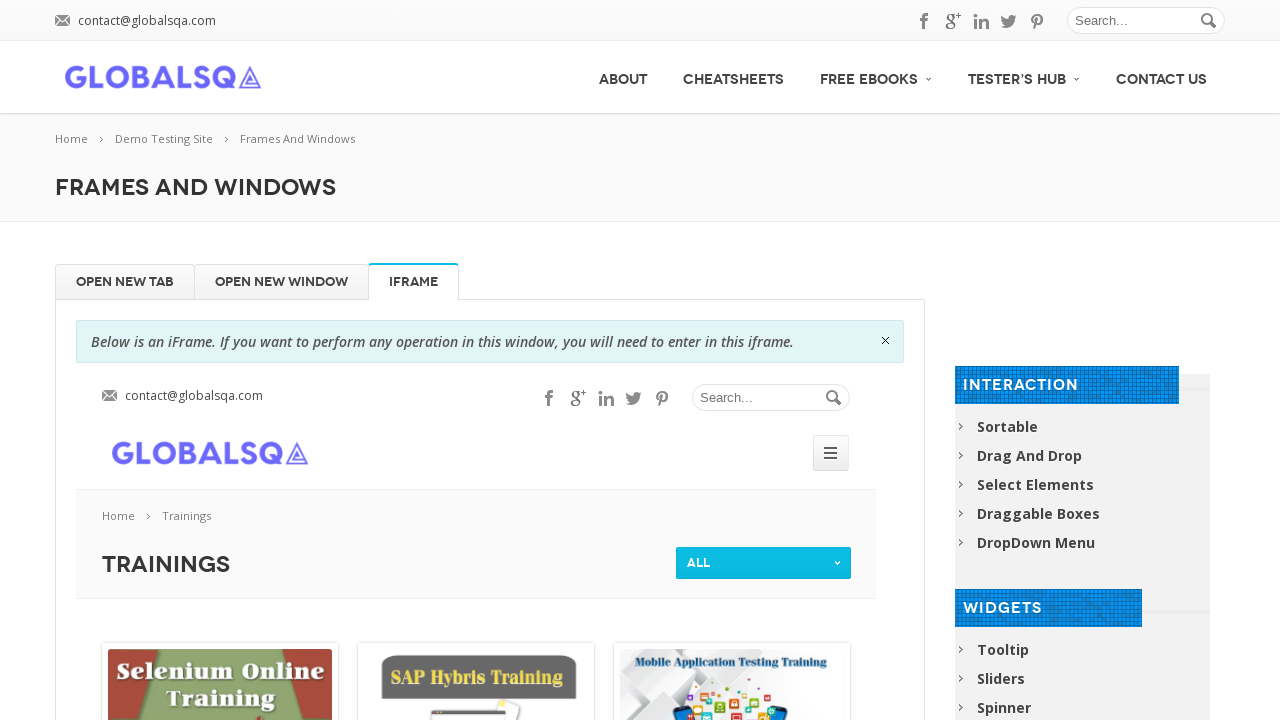

Clicked on software testing image at (732, 650) on iframe[name='globalSqa'] >> internal:control=enter-frame >> [data-attachment-id=
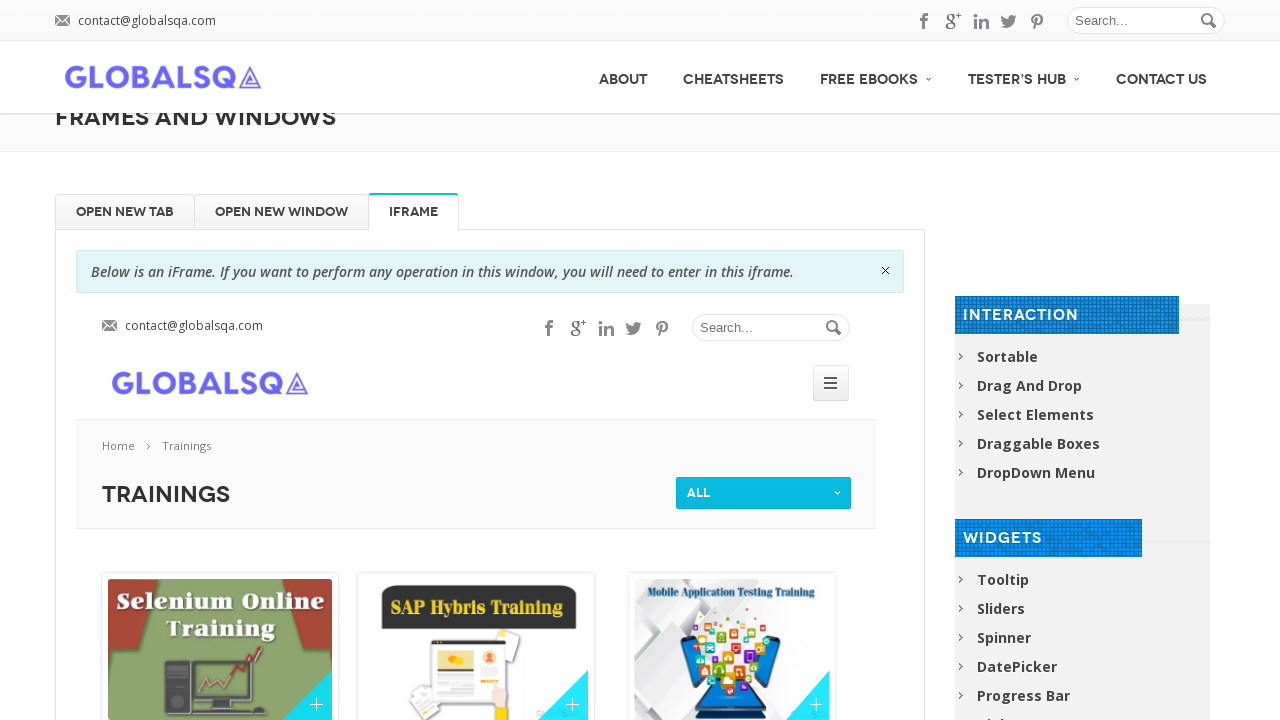

Scrolled to bottom of page
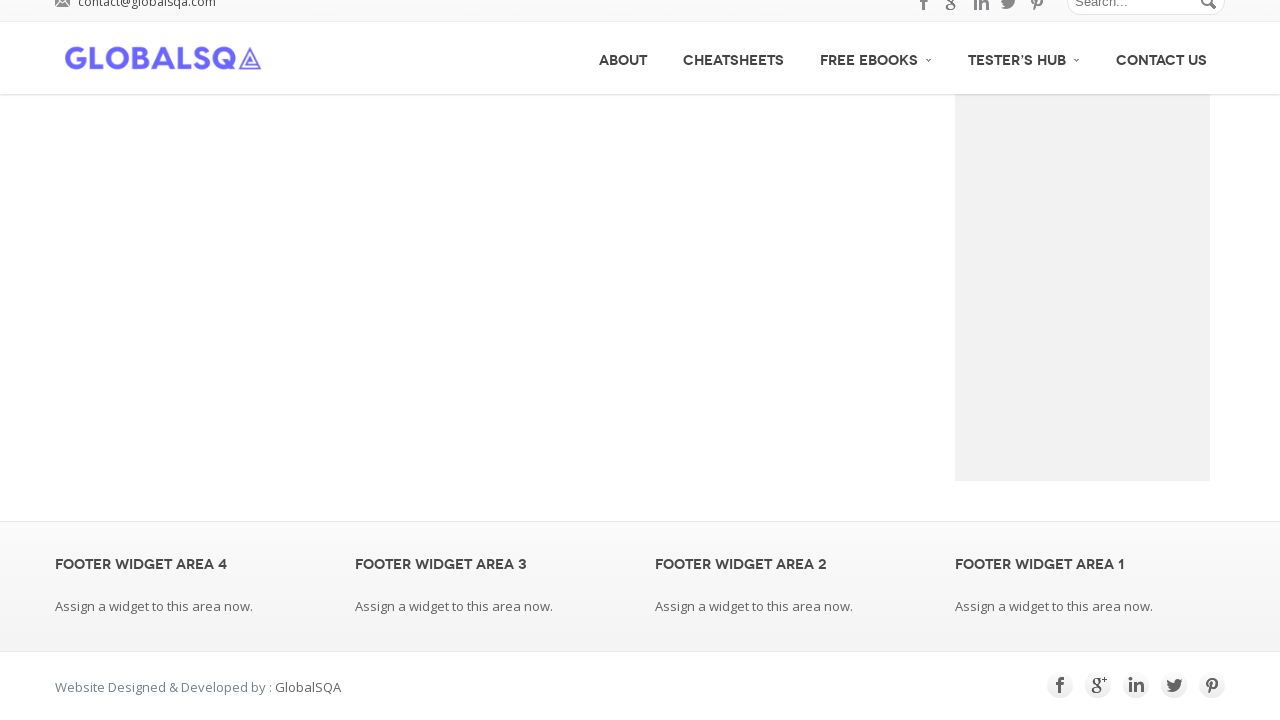

Located manual testing element in iframe
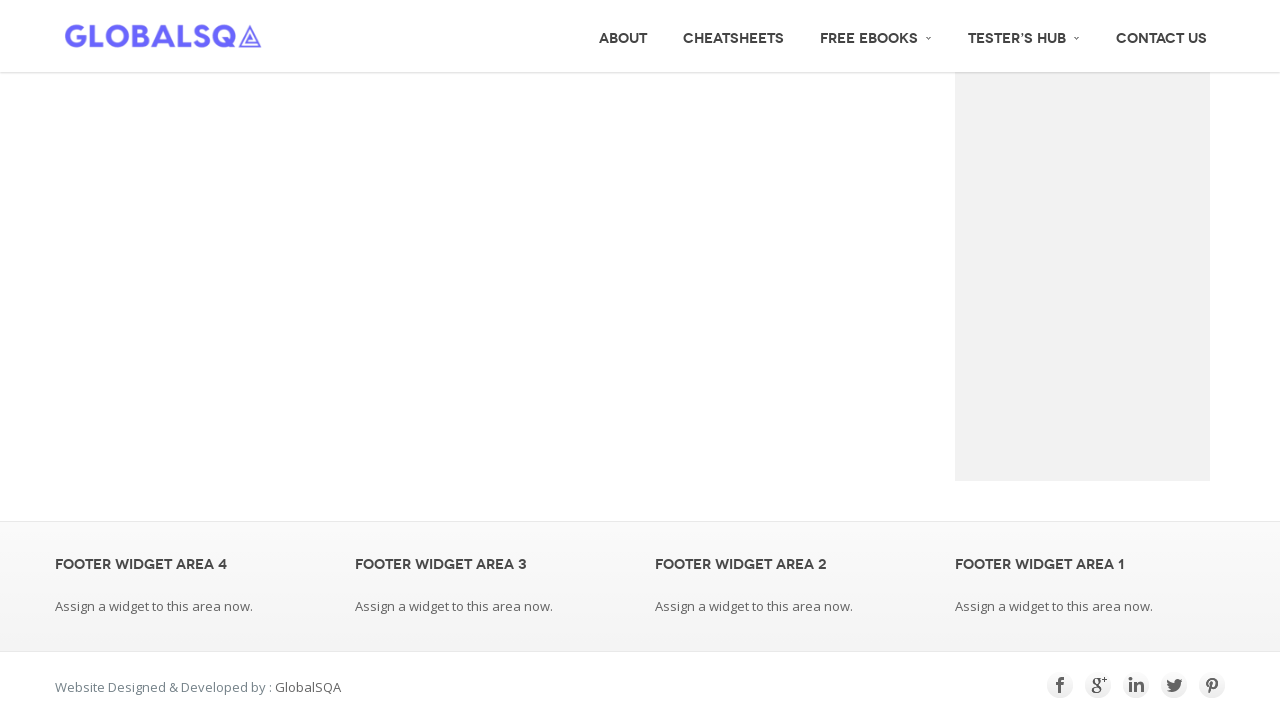

Manual testing element became visible
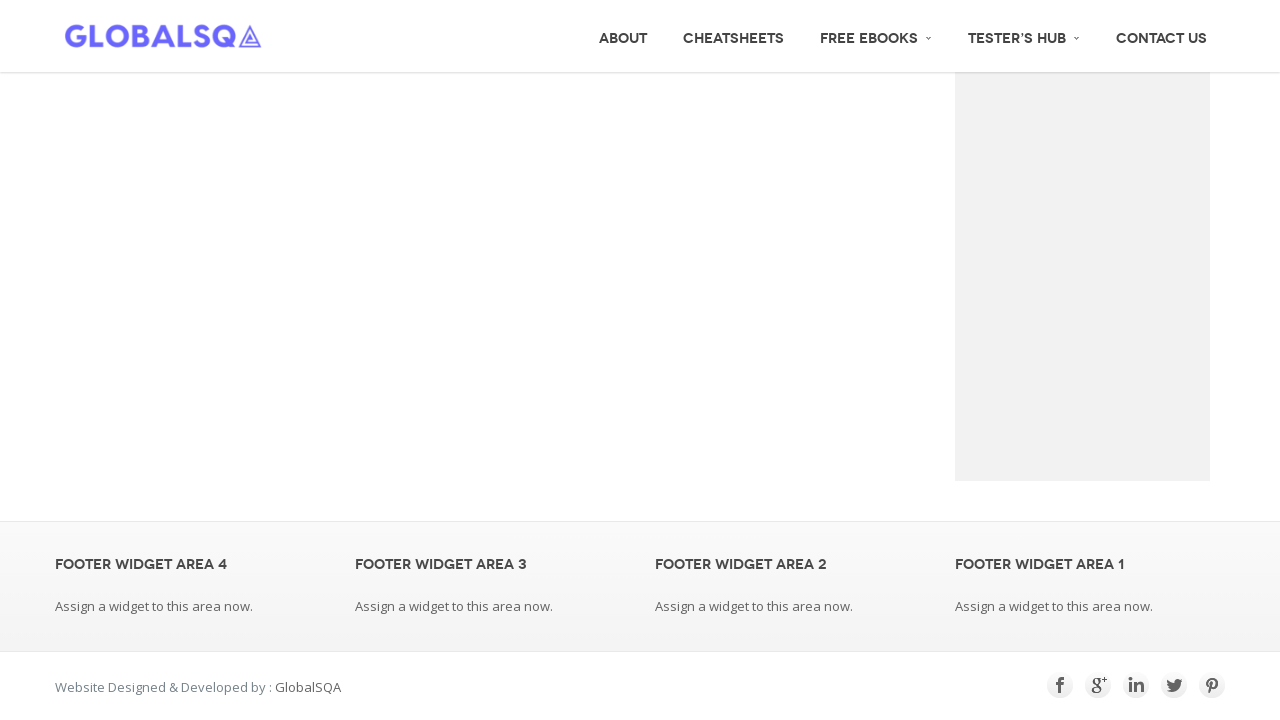

Clicked on manual testing image at (516, 377) on iframe[name='globalSqa'] >> internal:control=enter-frame >> [data-attachment-id=
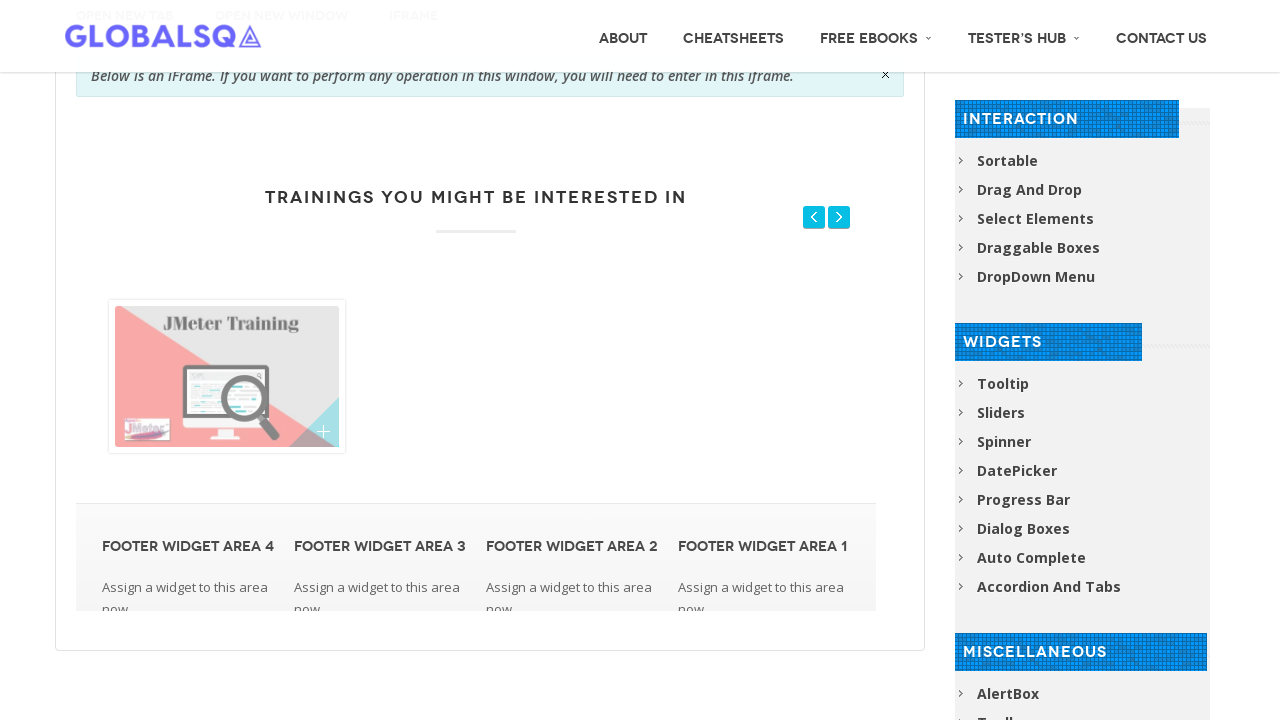

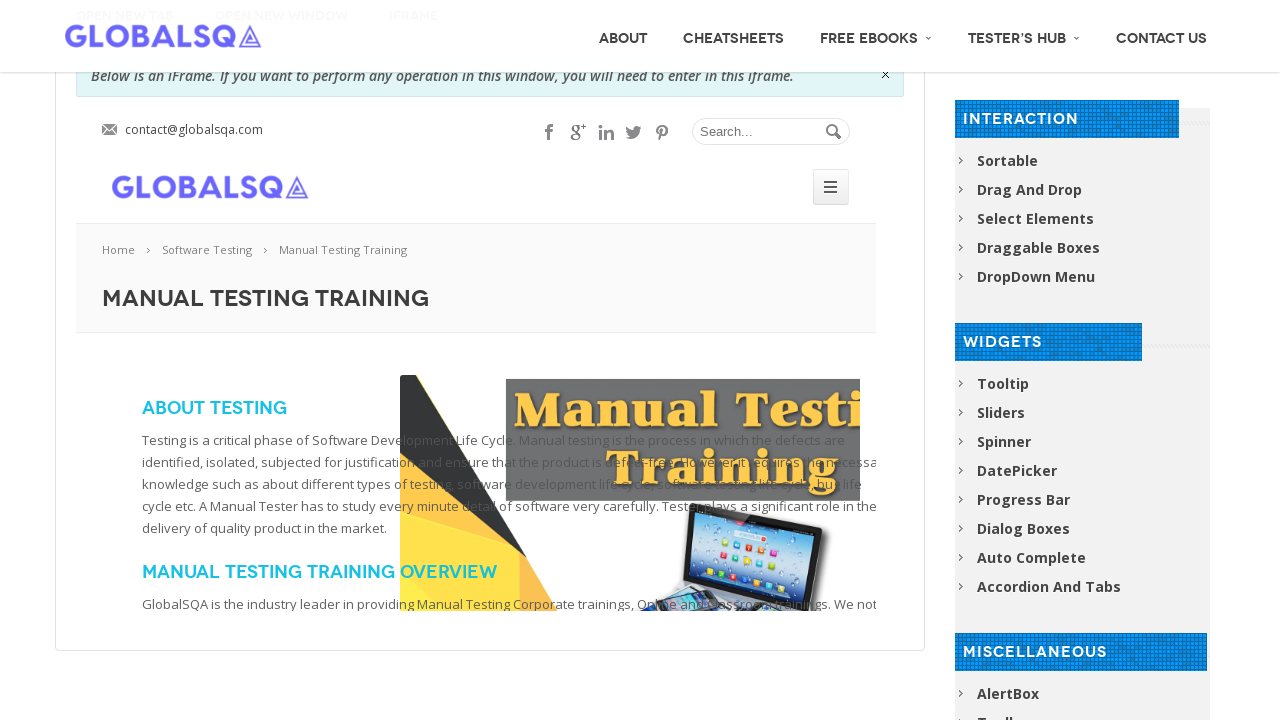